Tests radio button interactions on W3Schools tryit page by selecting various radio button options within an iframe and submitting the form.

Starting URL: https://www.w3schools.com/tags/tryit.asp?filename=tryhtml5_input_type_radio

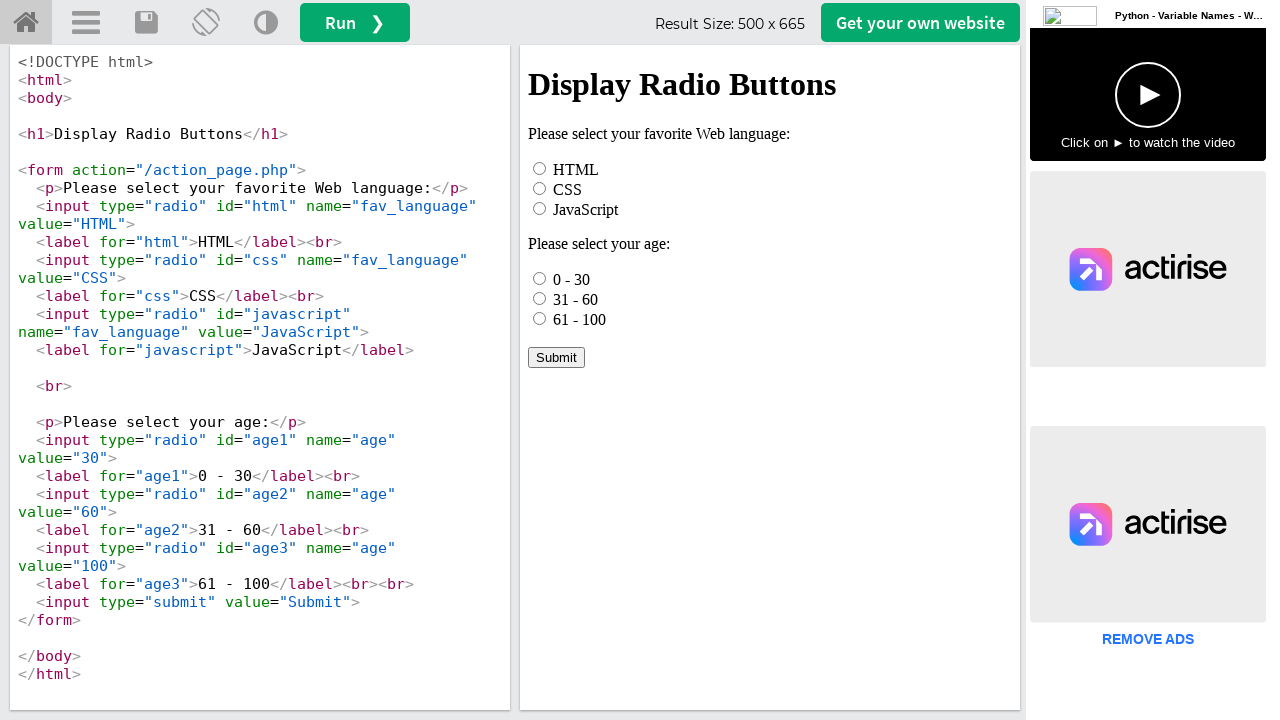

Selected HTML radio button in favorite web language group at (540, 168) on iframe[name="iframeResult"] >> internal:control=enter-frame >> #html
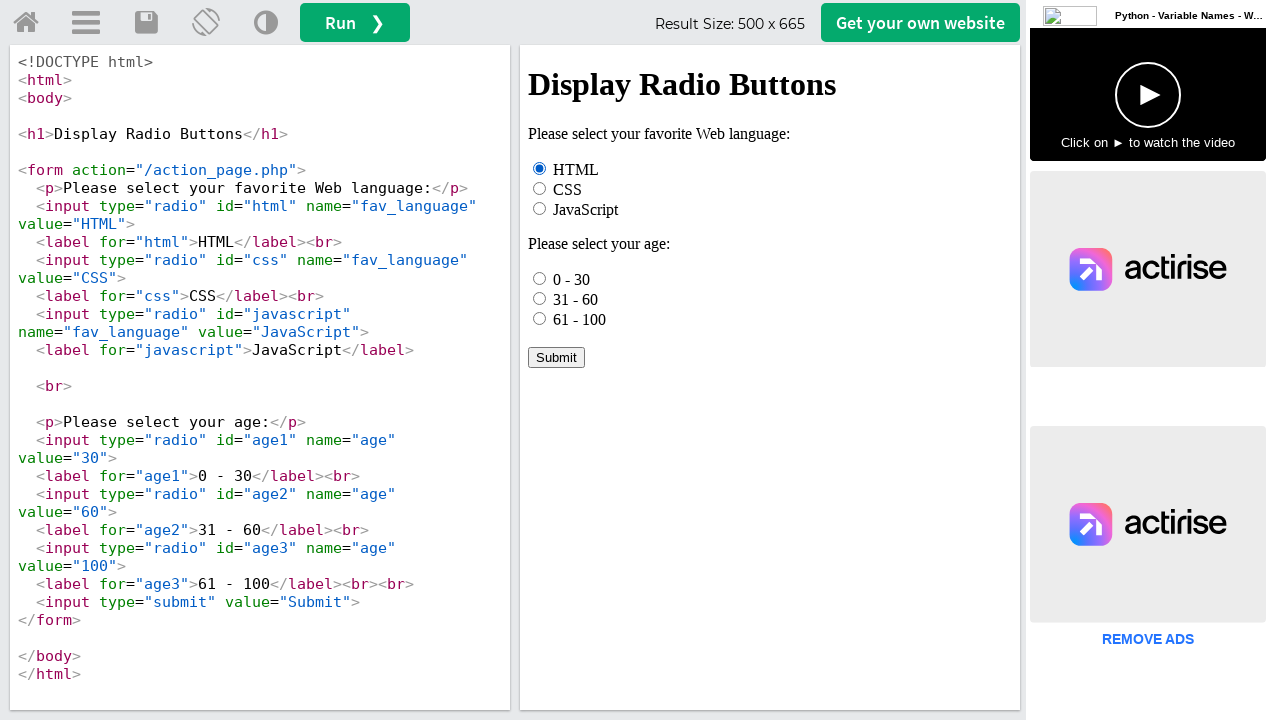

Checked first age group option (0 - 30) at (540, 278) on iframe[name="iframeResult"] >> internal:control=enter-frame >> input[name="age"]
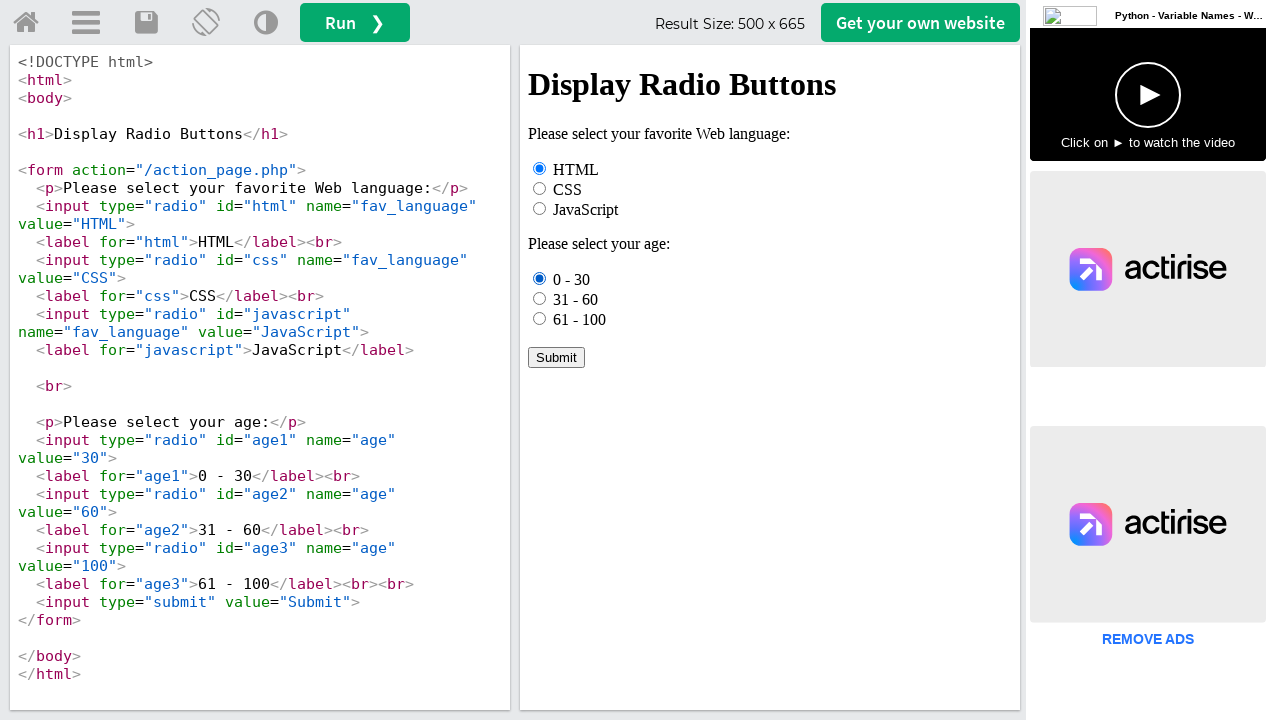

Selected third age group option (61 - 100) at (540, 318) on iframe[name="iframeResult"] >> internal:control=enter-frame >> input[name="age"]
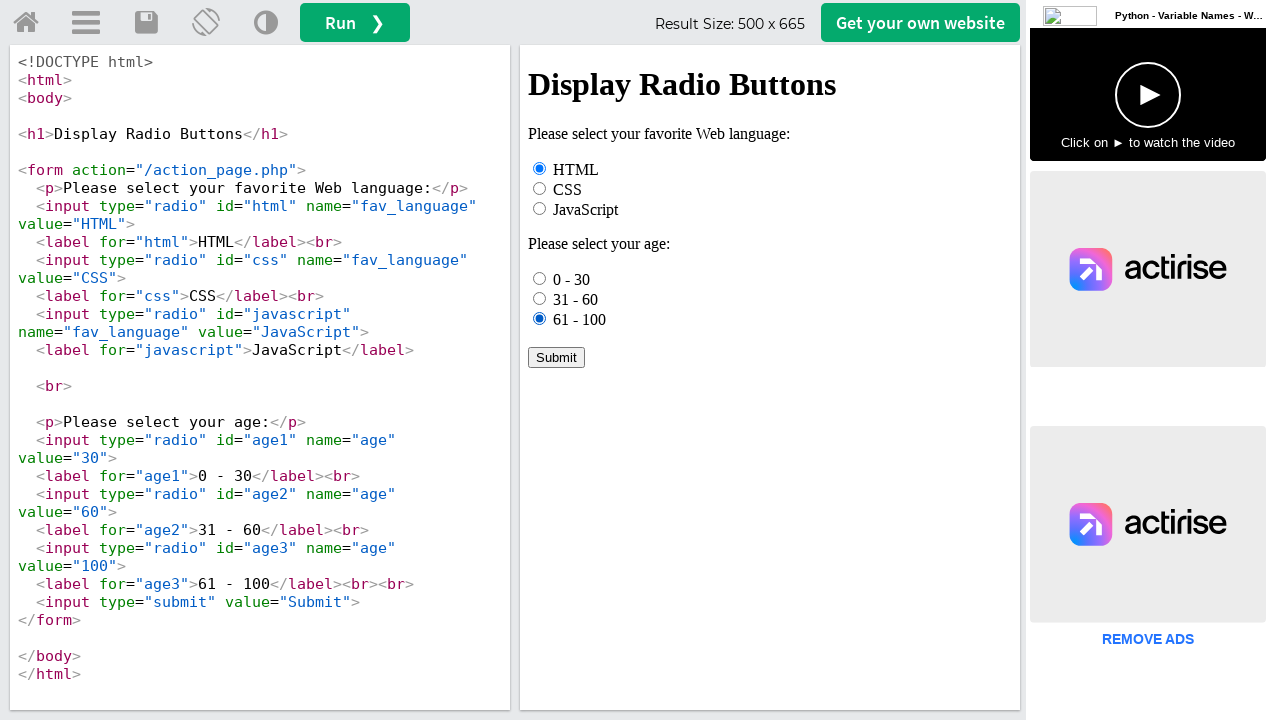

Selected age group option (31 - 60) by label text at (576, 299) on iframe[name="iframeResult"] >> internal:control=enter-frame >> text=31 - 60
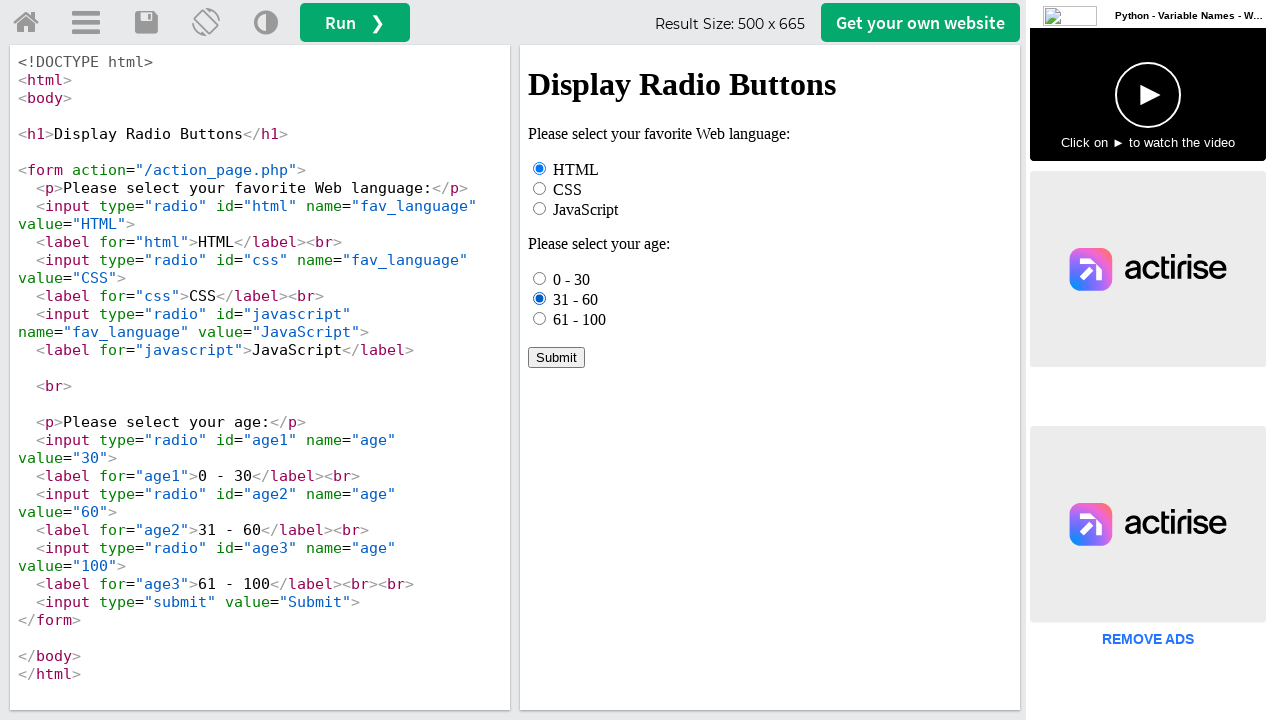

Clicked Submit button to submit the form at (556, 357) on iframe[name="iframeResult"] >> internal:control=enter-frame >> text=Submit
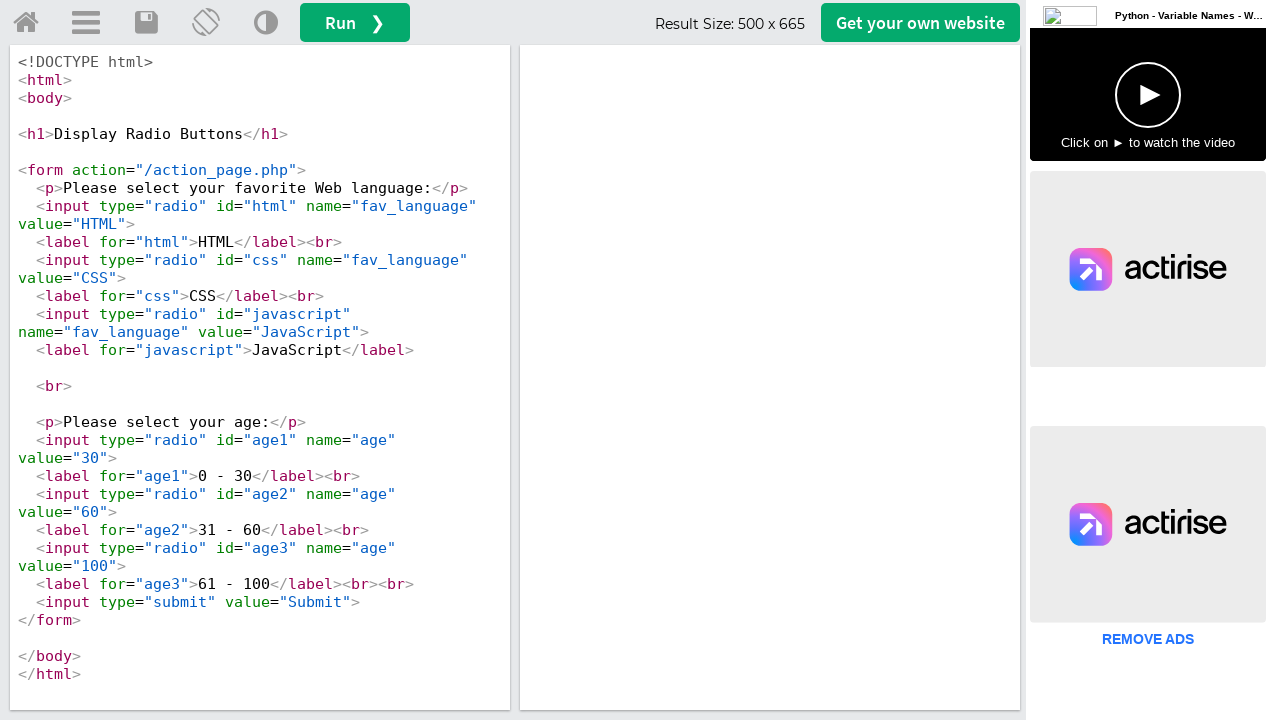

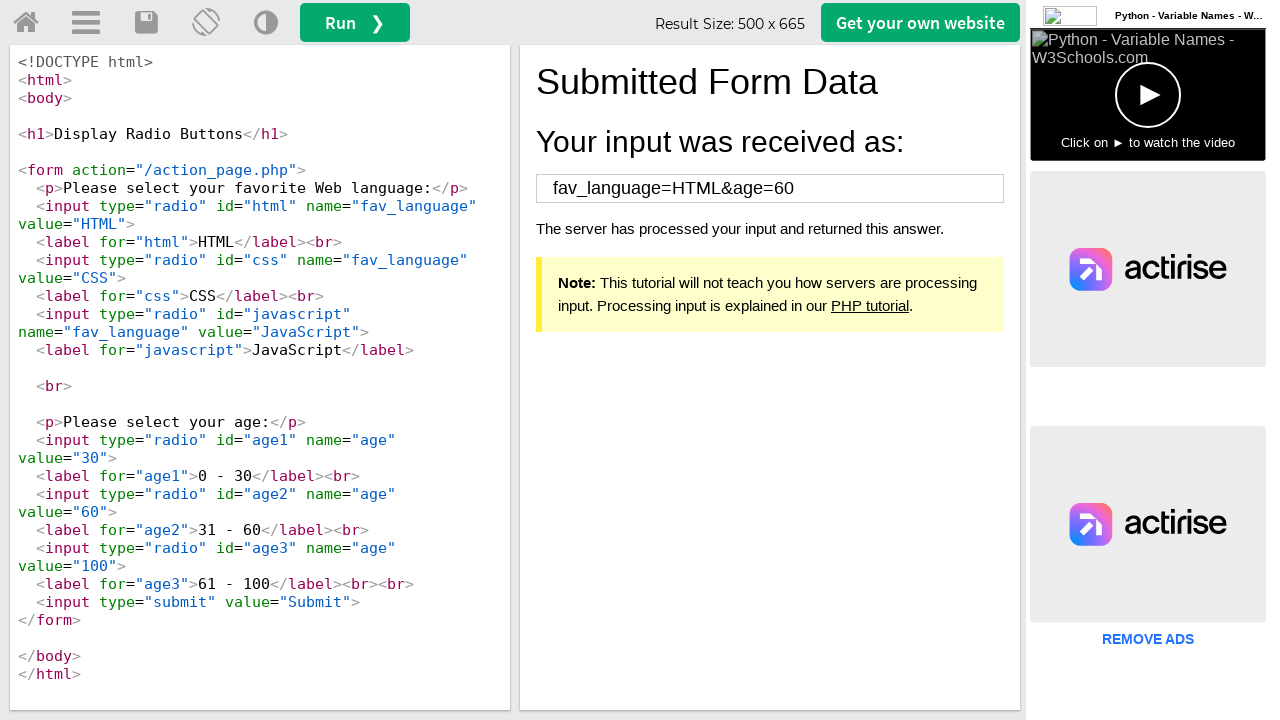